Tests a combo tree dropdown by clicking on the input box to expand options and selecting a specific choice from the tree structure

Starting URL: https://www.jqueryscript.net/demo/Drop-Down-Combo-Tree/

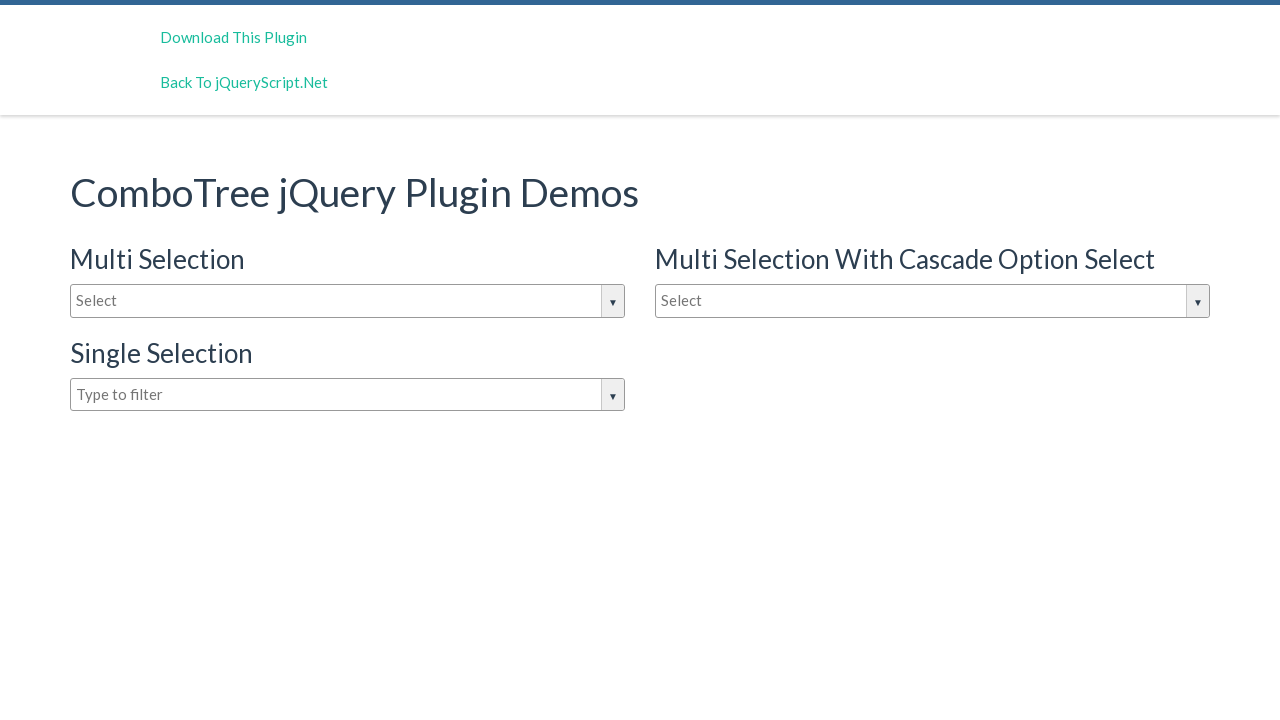

Clicked on the combo tree input box to expand dropdown options at (348, 301) on #justAnInputBox
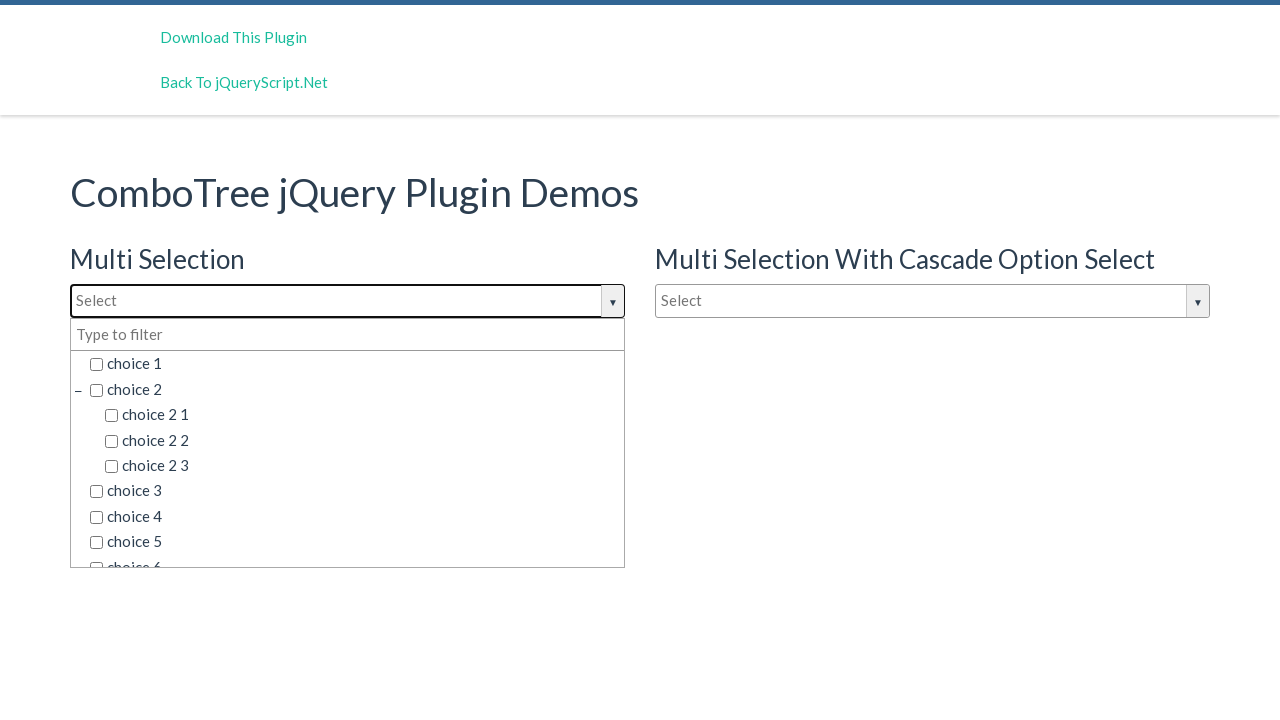

Dropdown items loaded and became visible
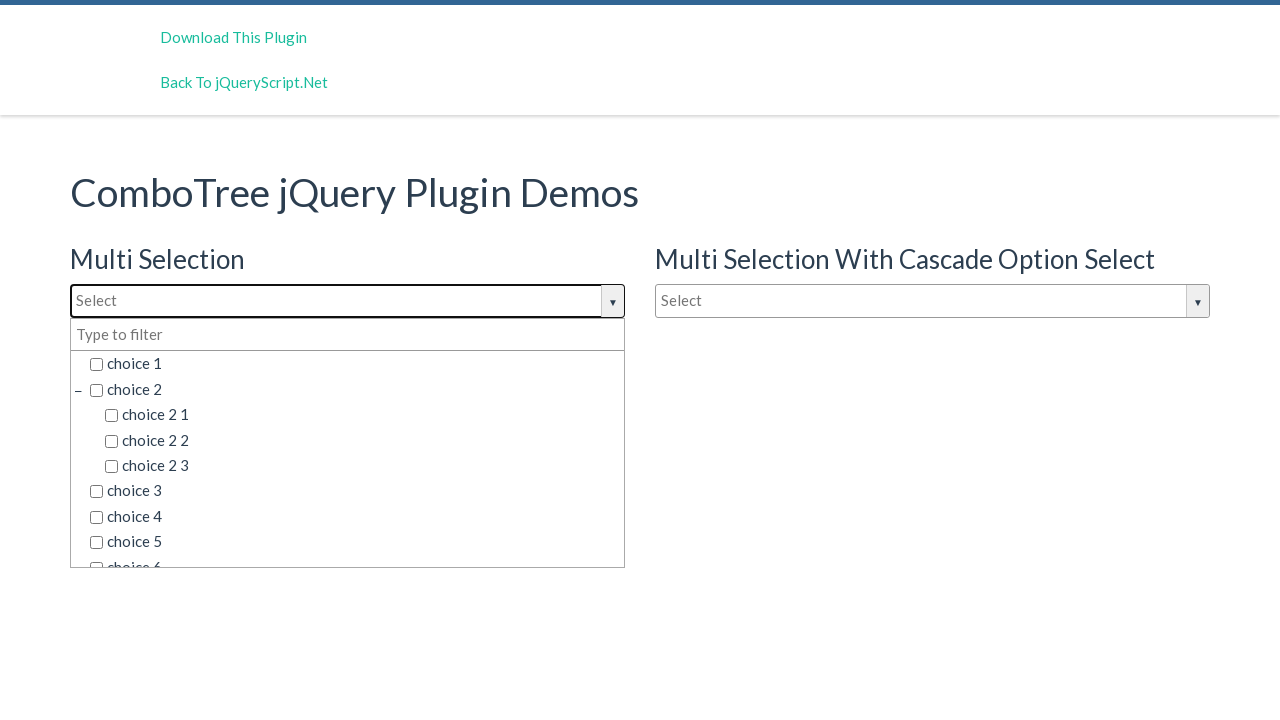

Selected 'choice 6 2 1' from the combo tree dropdown
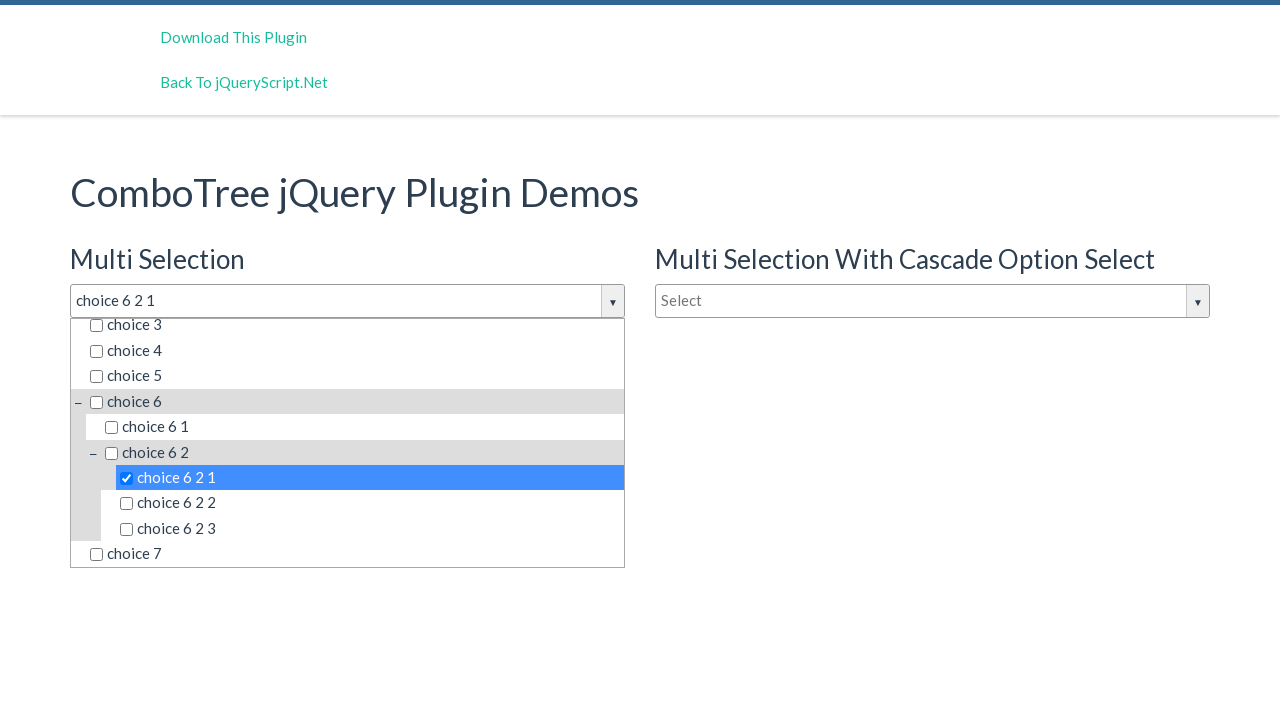

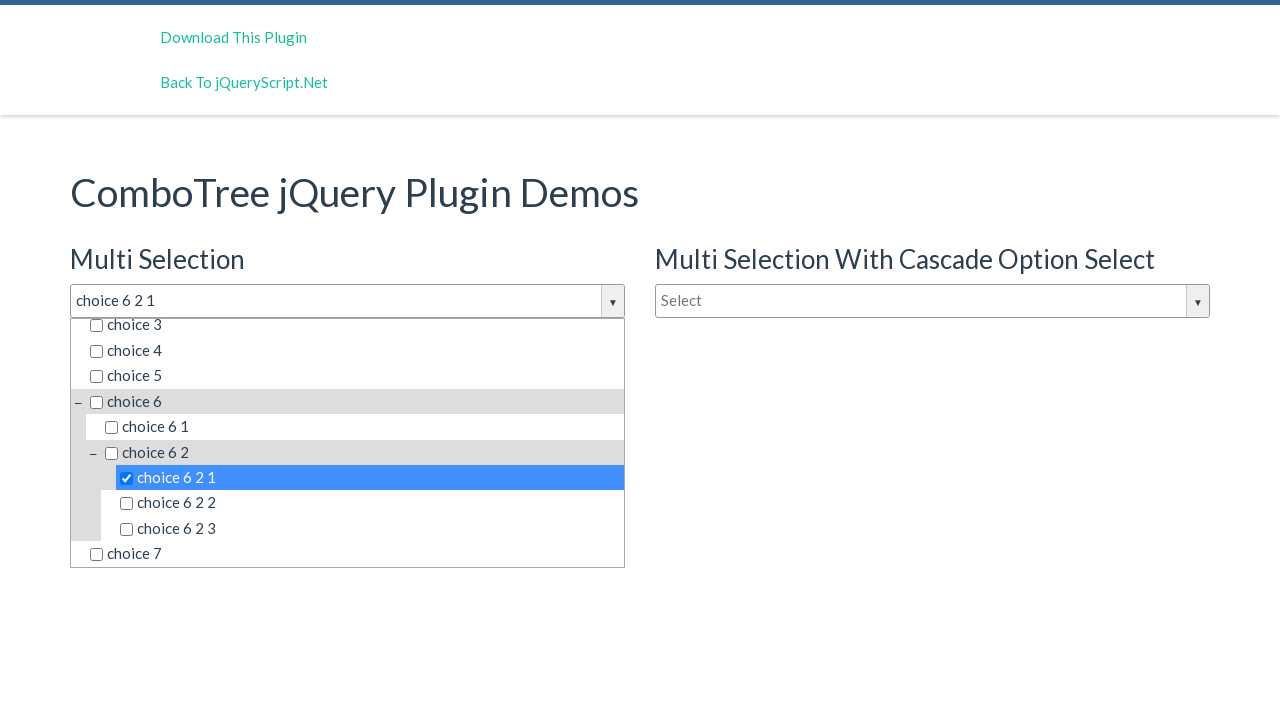